Navigates to the Browse Languages (ABC) section, clicks on the letter J submenu, and verifies the page description text is displayed correctly.

Starting URL: http://www.99-bottles-of-beer.net/

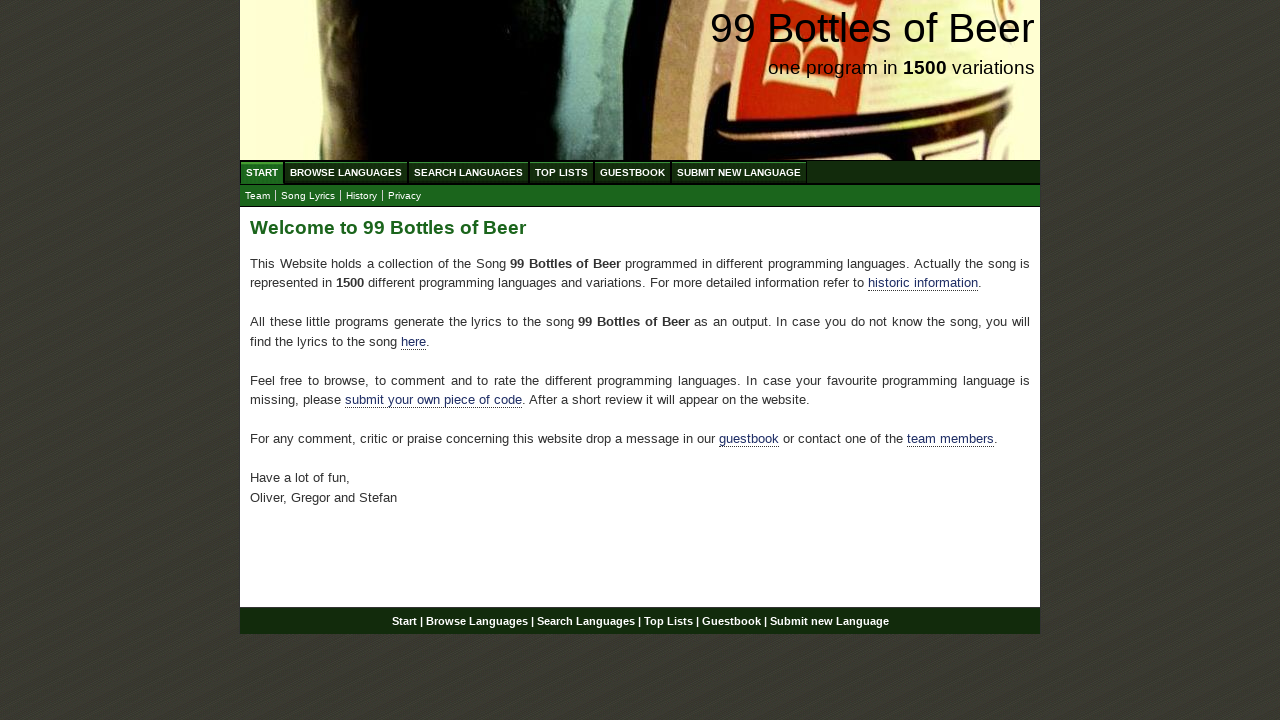

Clicked on Browse Languages (ABC) menu item at (346, 172) on xpath=//li/a[@href='/abc.html']
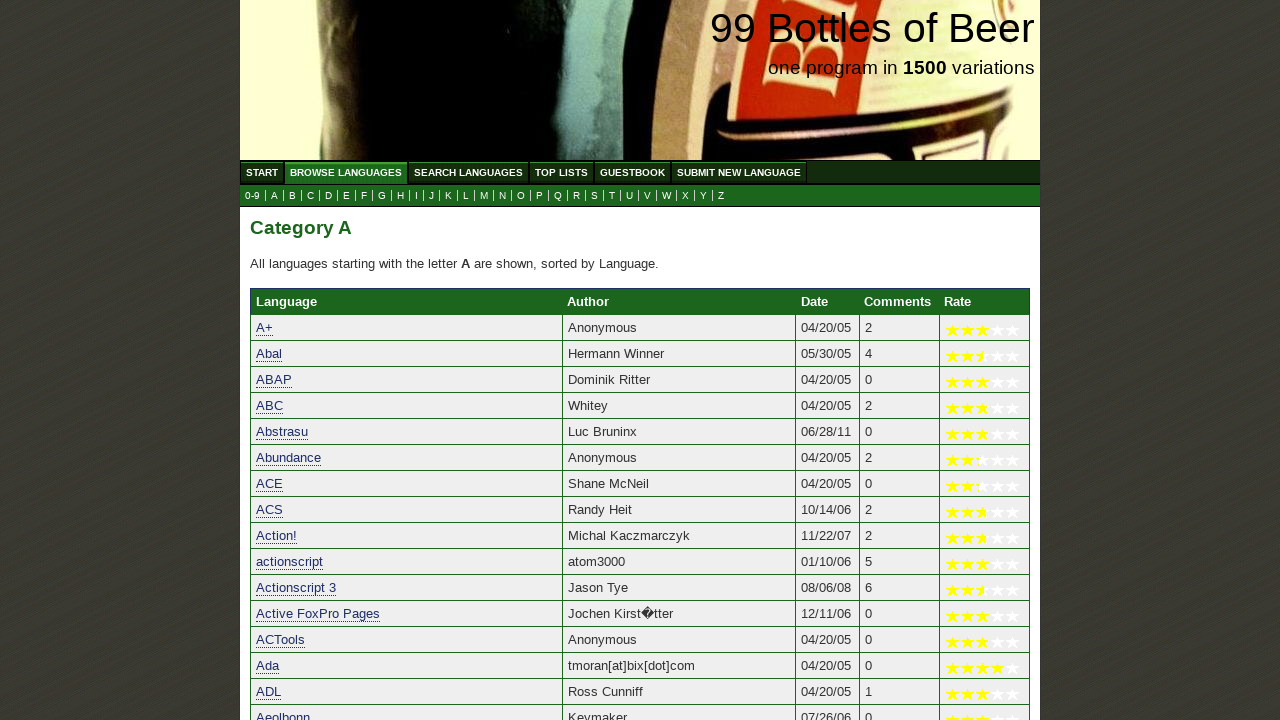

Clicked on the J submenu link at (432, 196) on xpath=//ul[@id='submenu']/li/a[@href='j.html']
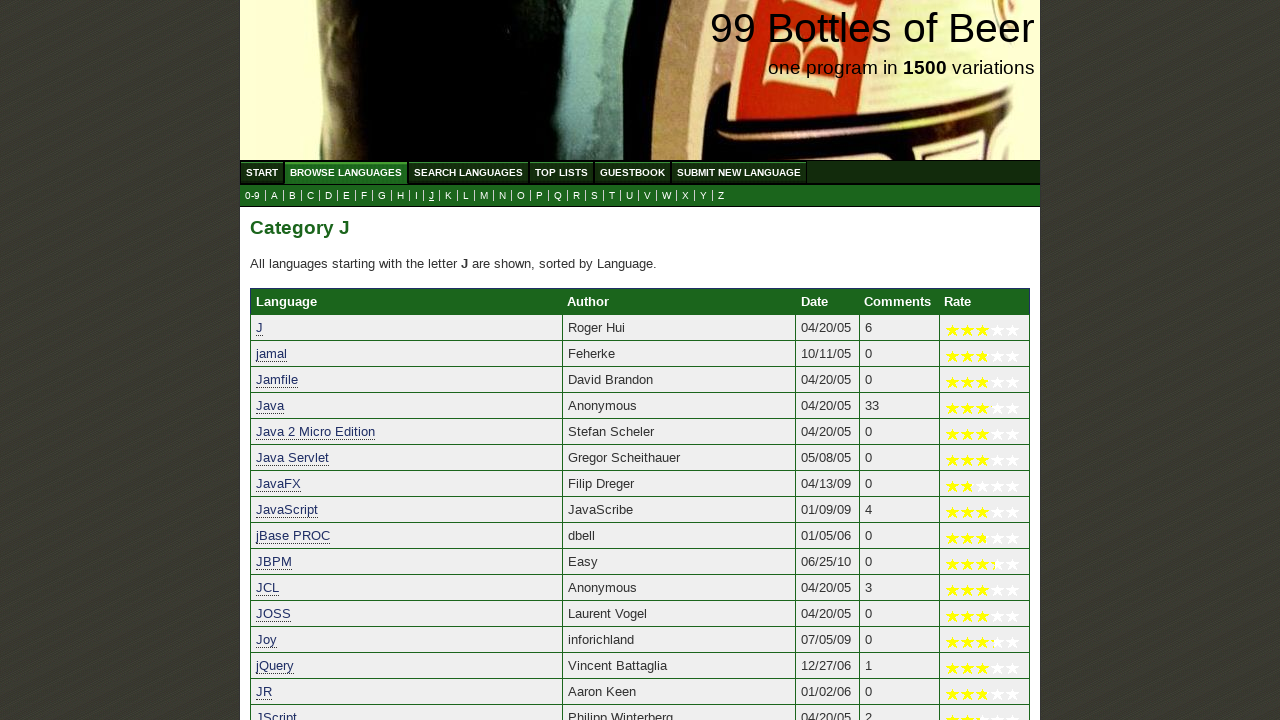

Page description paragraph is now visible
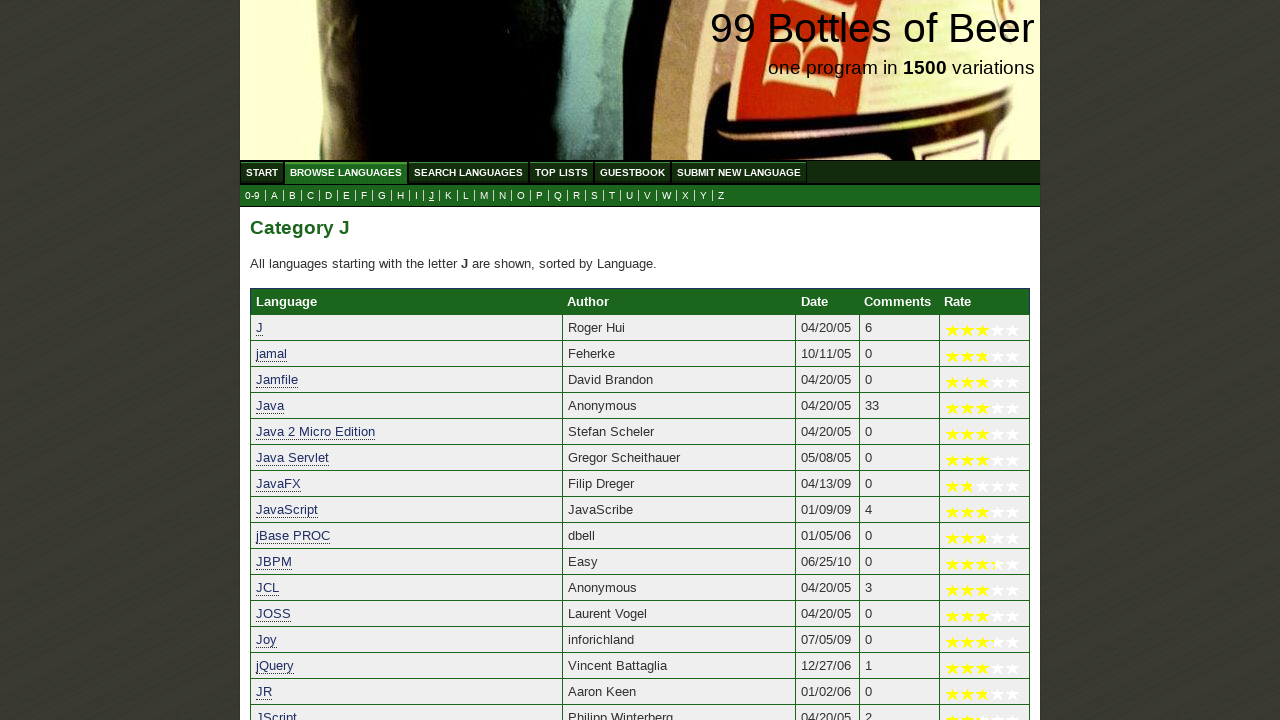

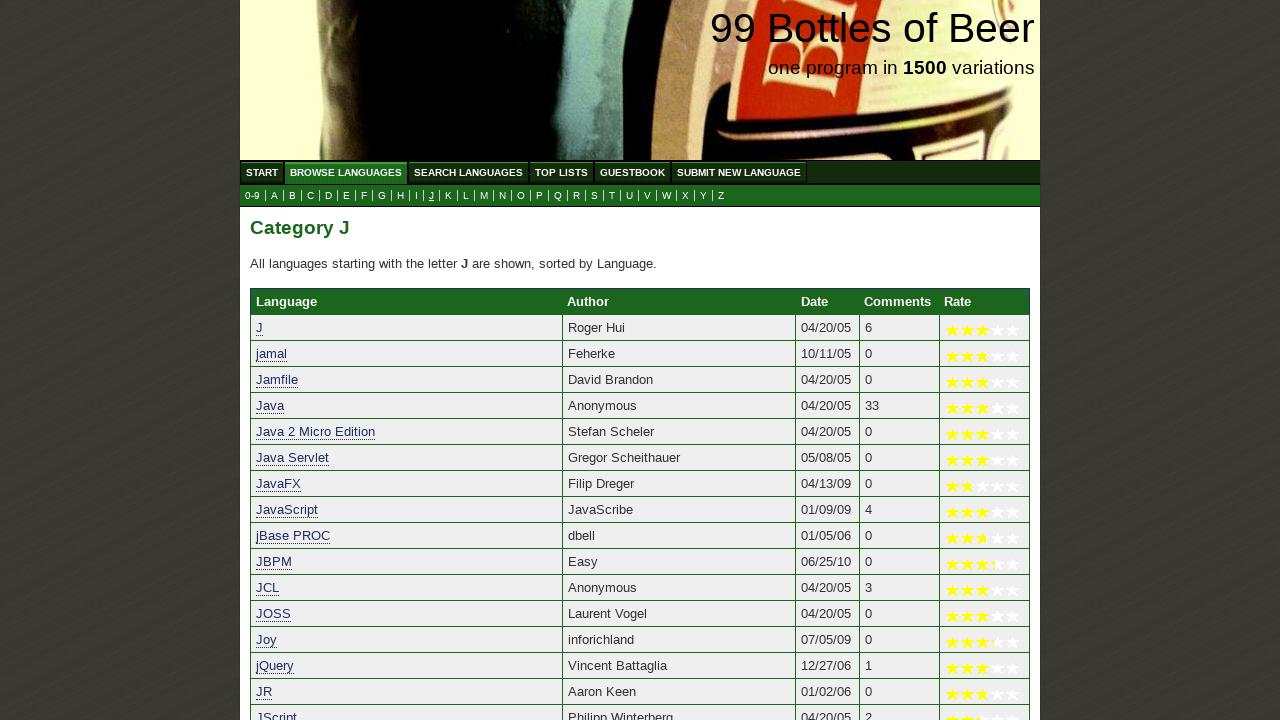